Tests the User Reviews link in the footer by clicking it and verifying the page title

Starting URL: https://www.zap.co.il/

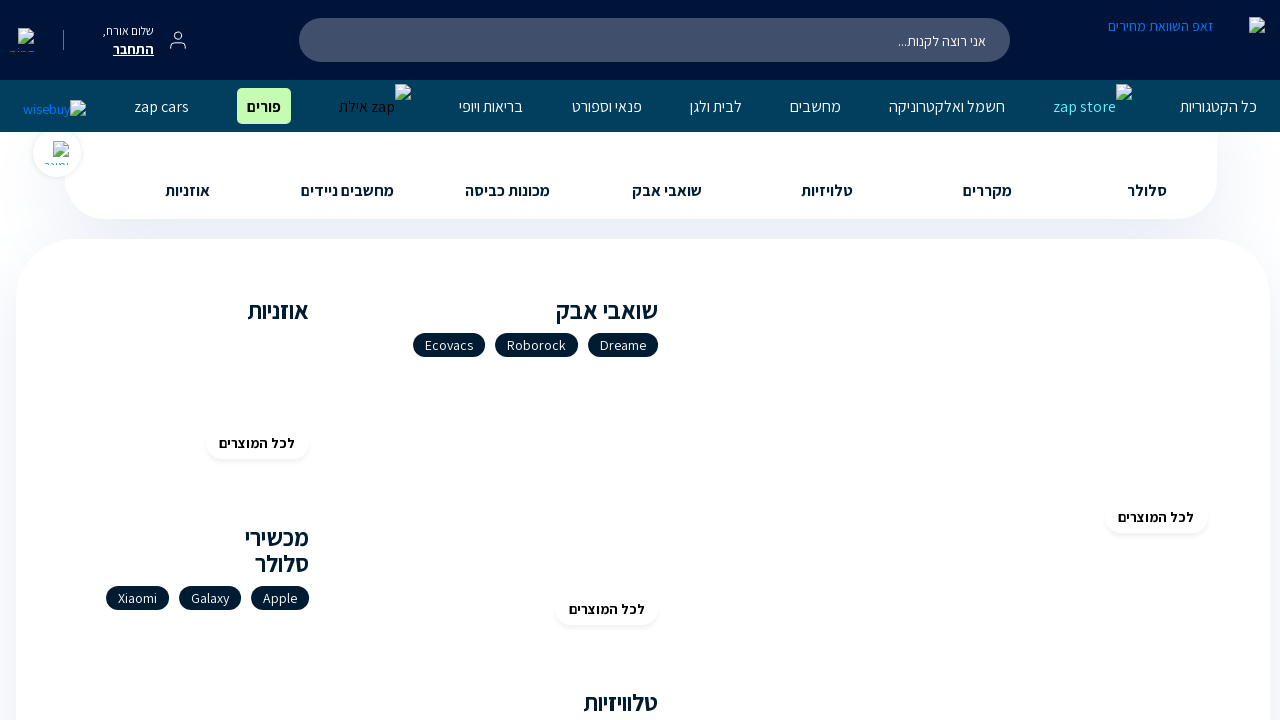

Clicked the User Reviews link in the footer at (1152, 528) on a[href*='reviews']
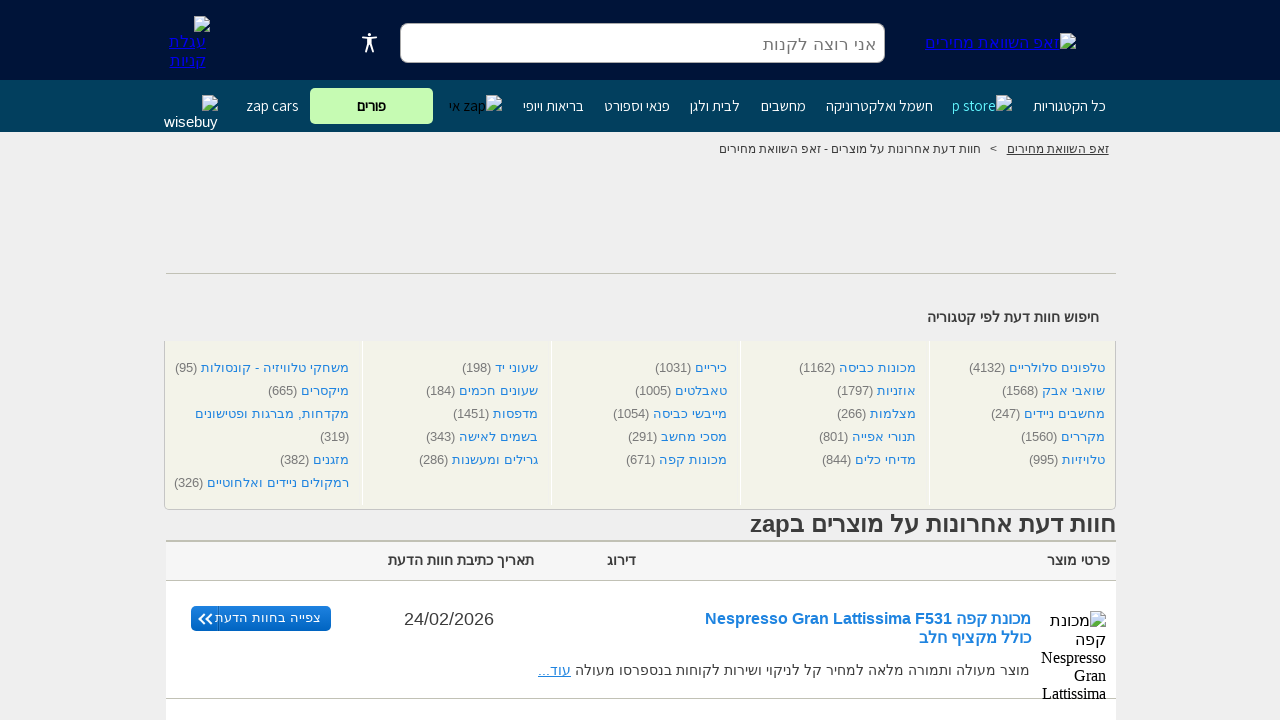

Page loaded and DOM content rendered
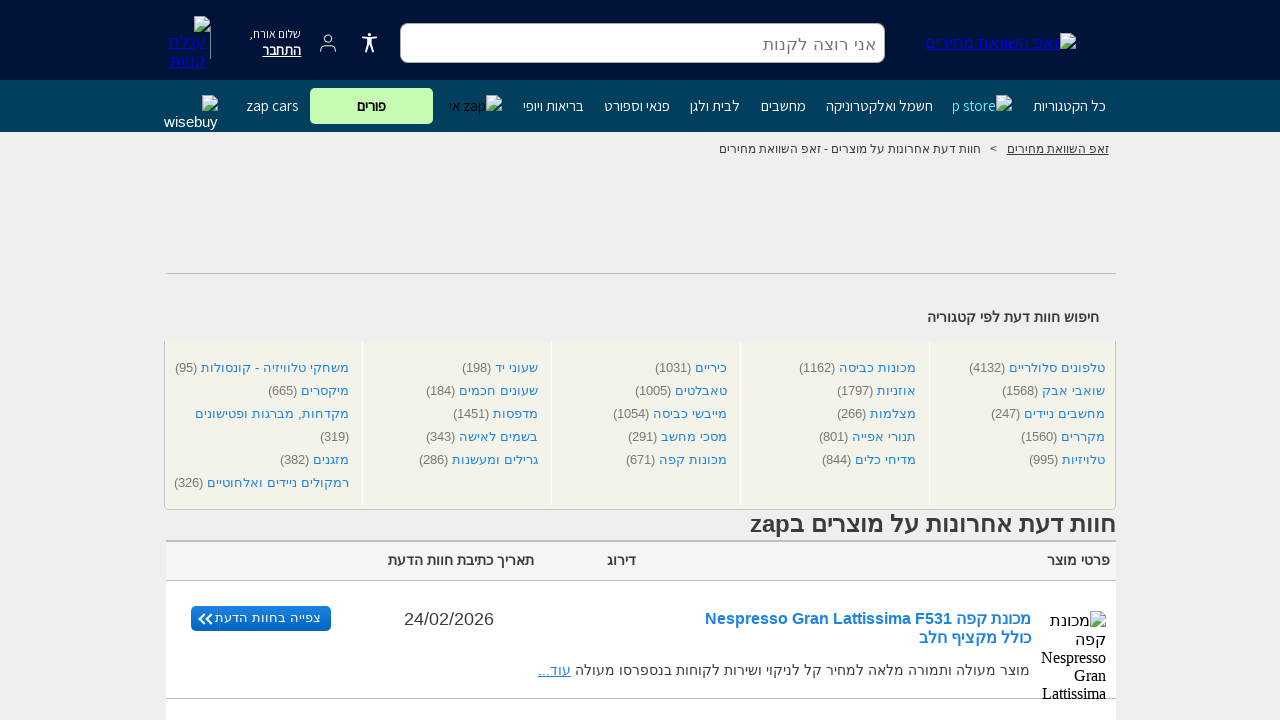

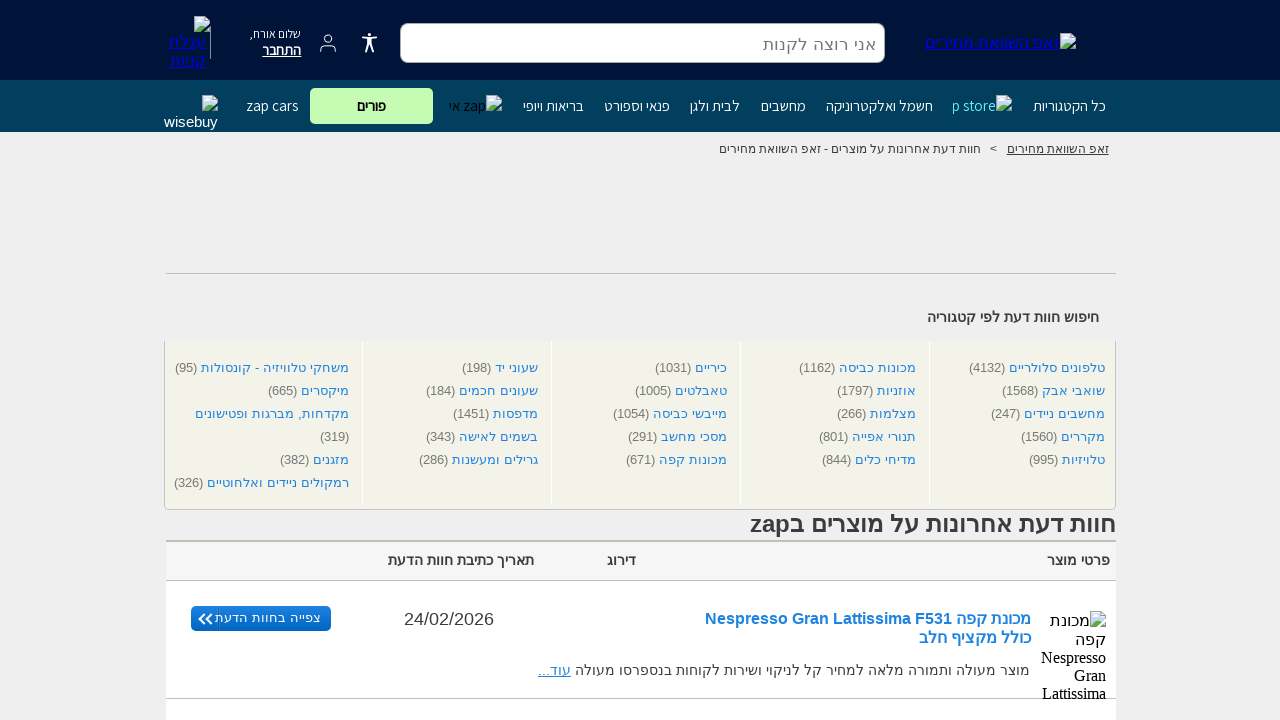